Navigates to a page and uses JavaScript evaluation to modify the page title text, demonstrating DOM manipulation with Playwright's evaluate function.

Starting URL: https://nikita-filonov.github.io/qa-automation-engineer-ui-course/#/auth/login

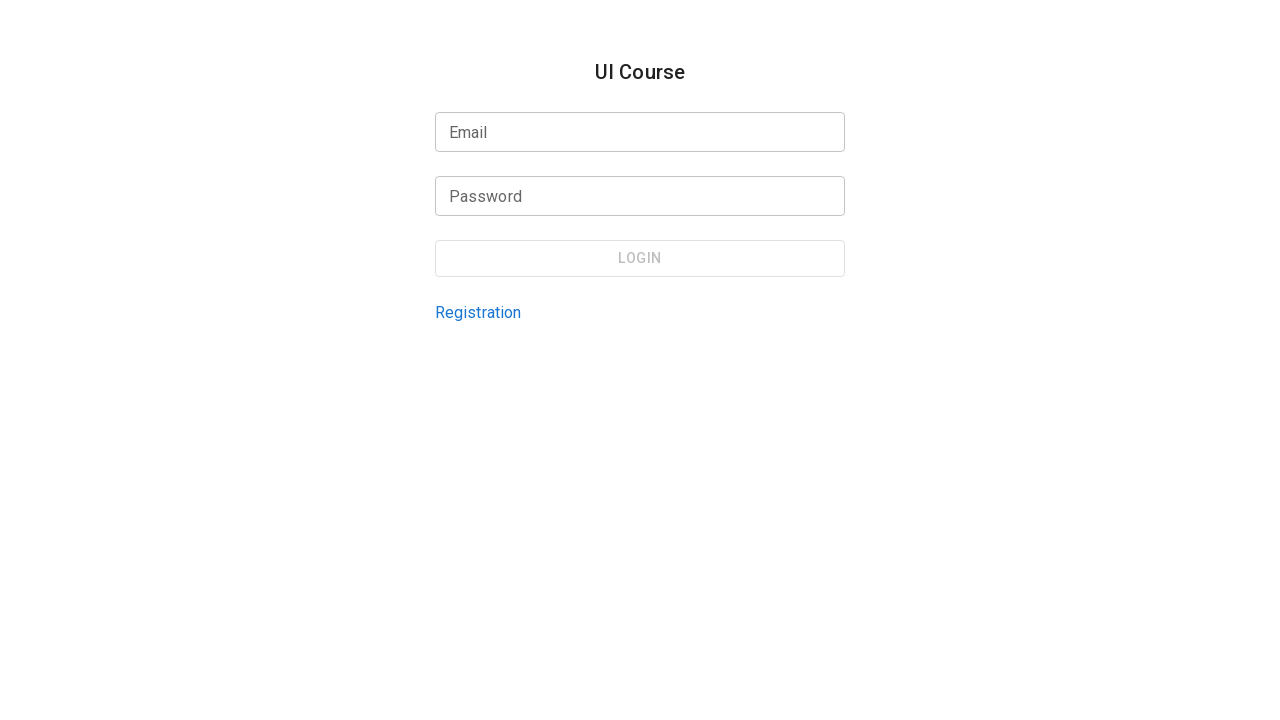

Waited for page to fully load (networkidle)
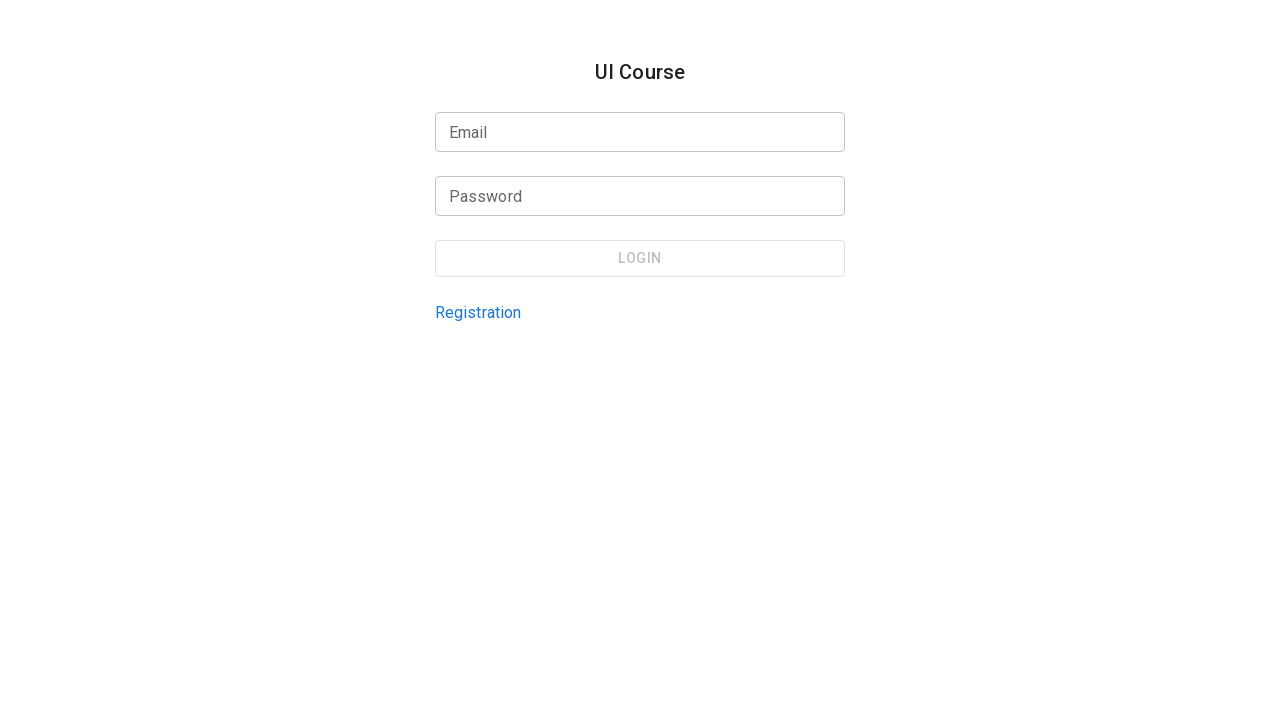

Modified page title text to 'New Text' using JavaScript evaluate
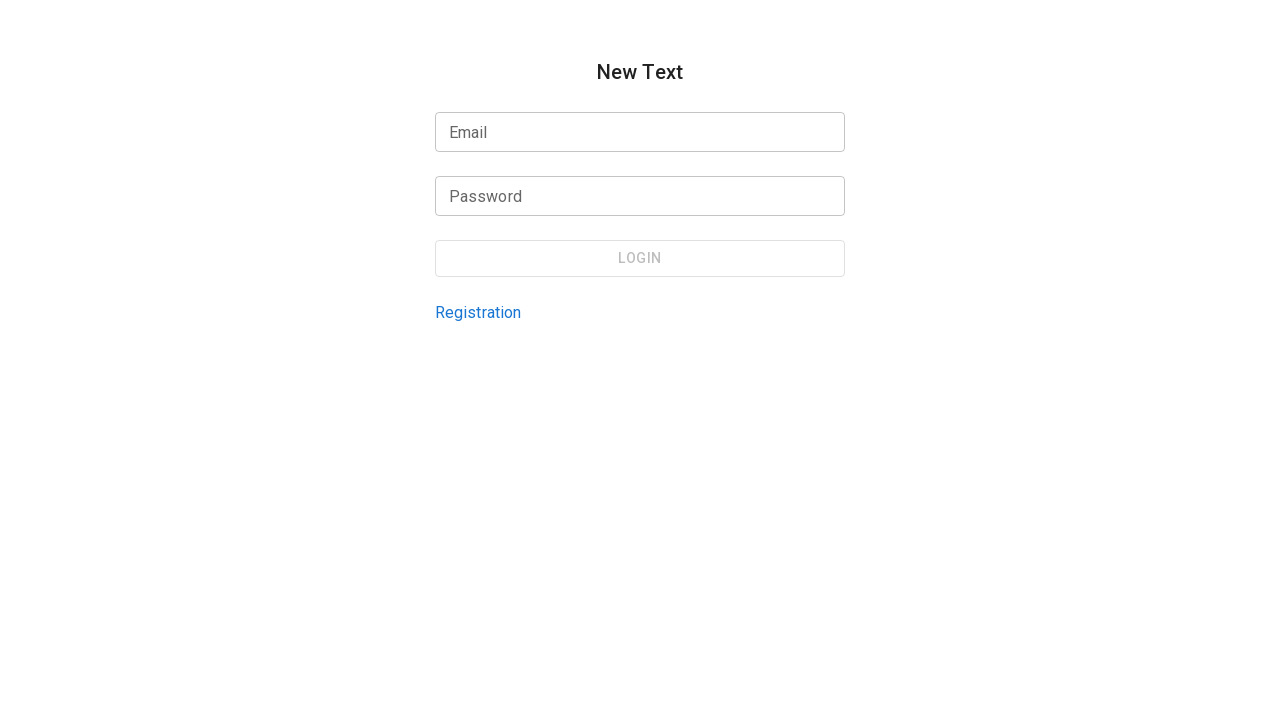

Waited 2 seconds to observe the DOM change
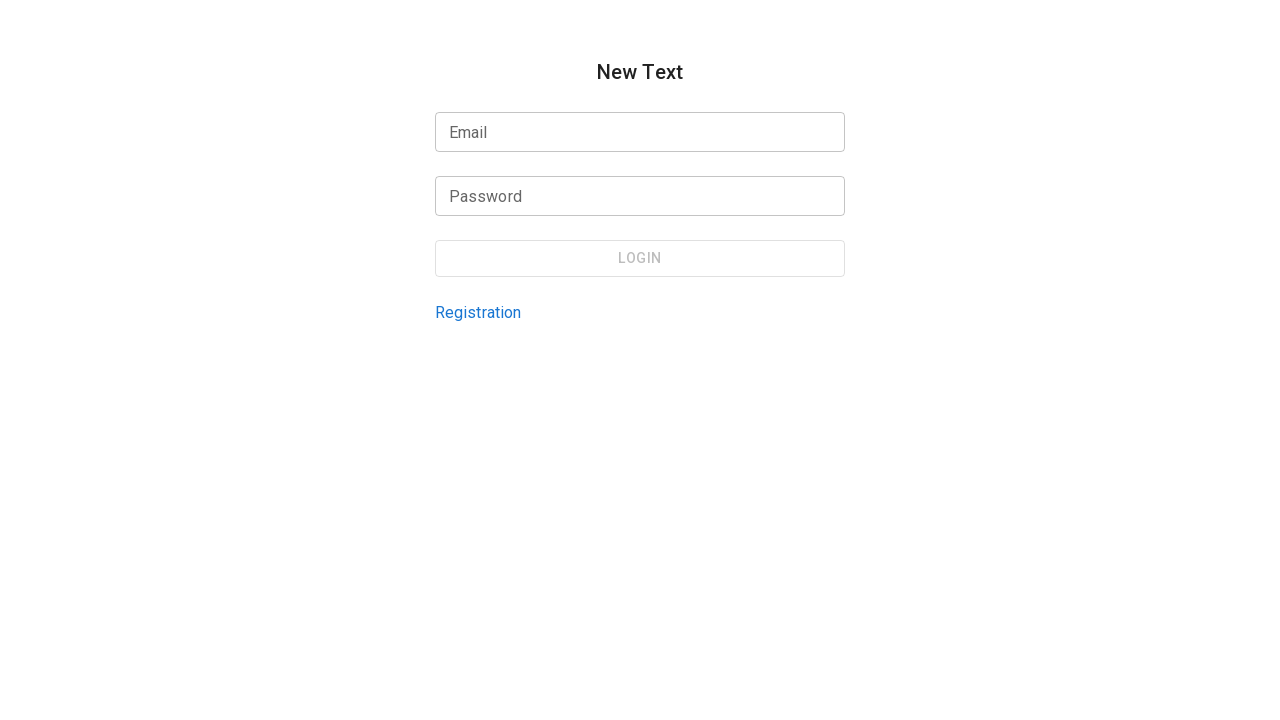

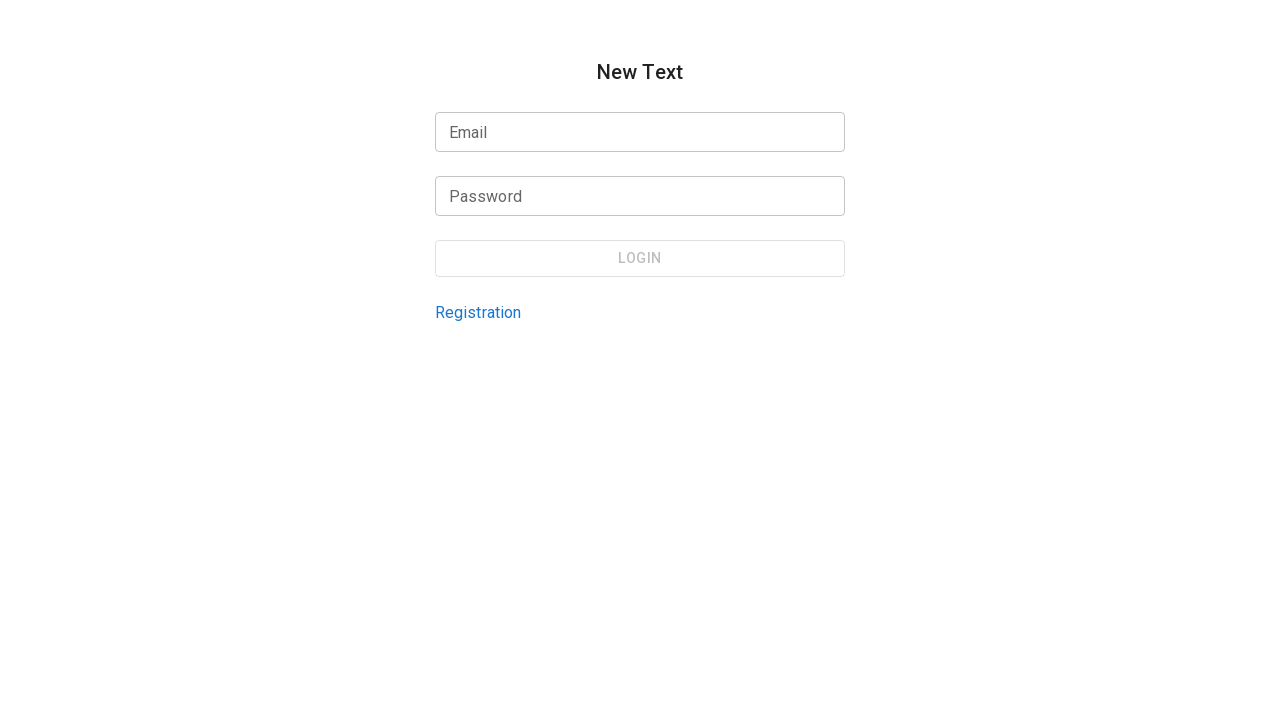